Tests login functionality on Heroku ID login page by entering email and password credentials and verifying error message display

Starting URL: https://id.heroku.com/login

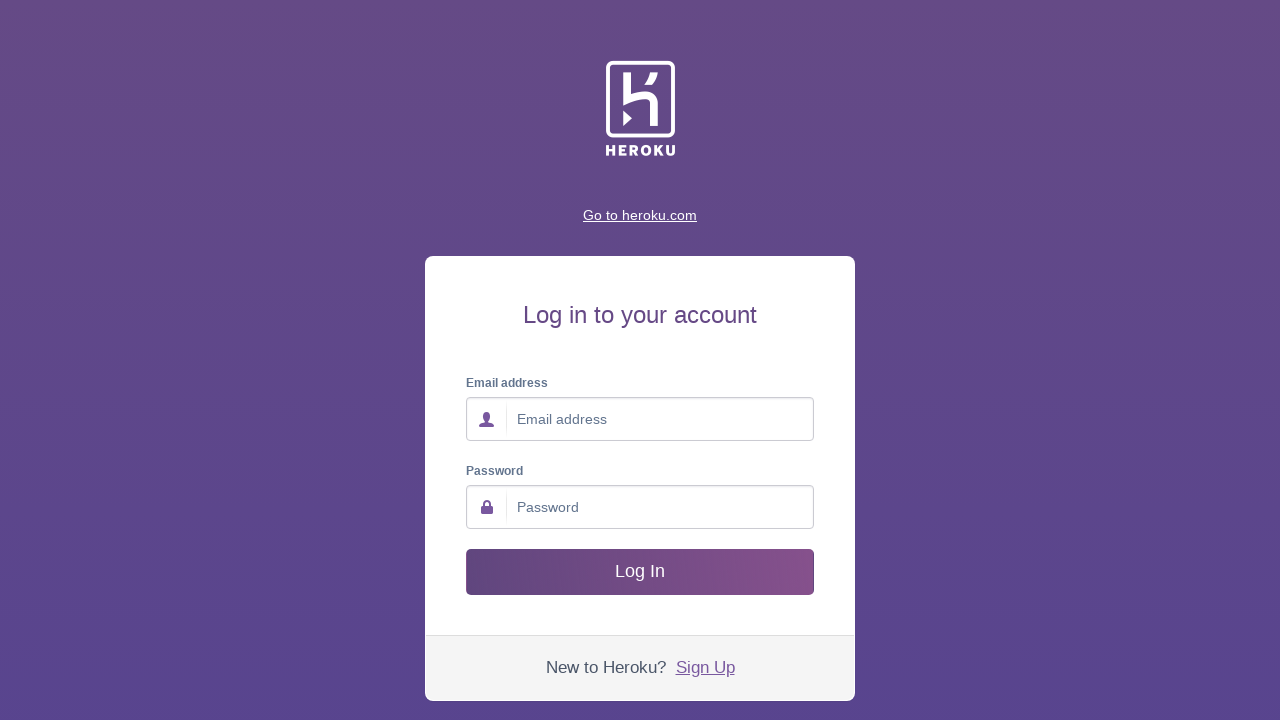

Filled email address field with 'testuser@example.com' on input[placeholder='Email address']
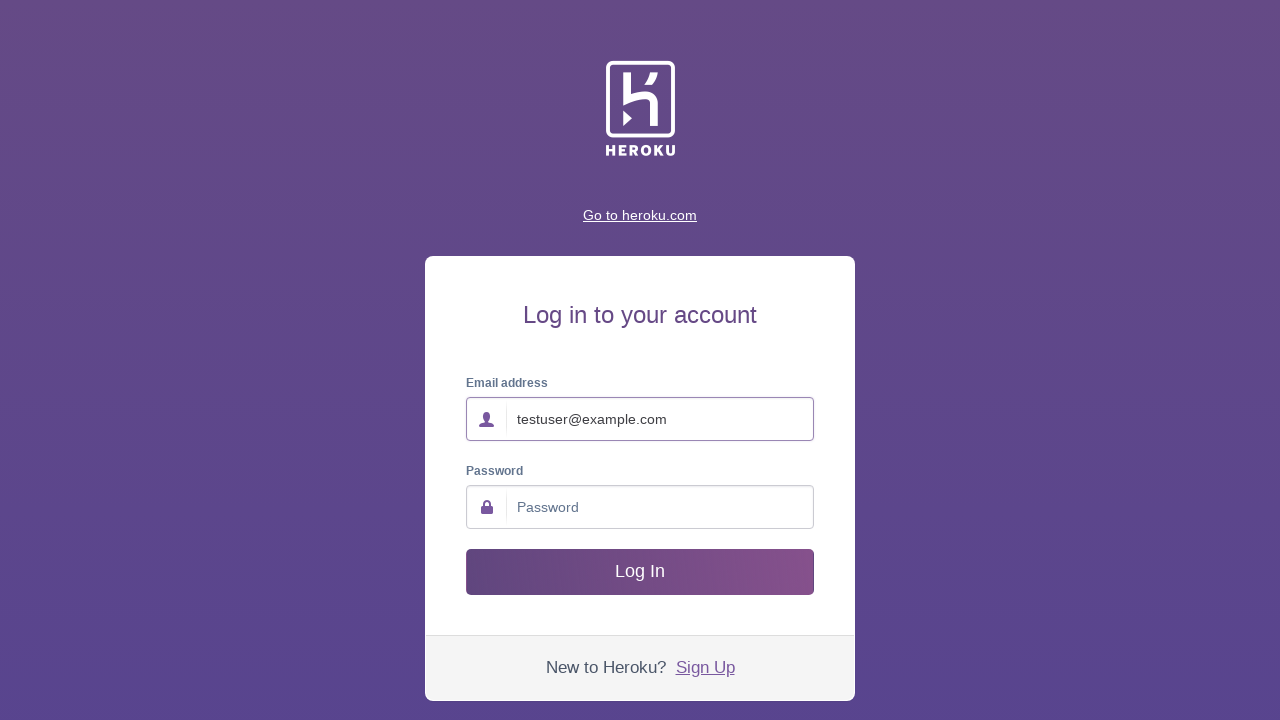

Filled password field with 'testpass123' on input#password
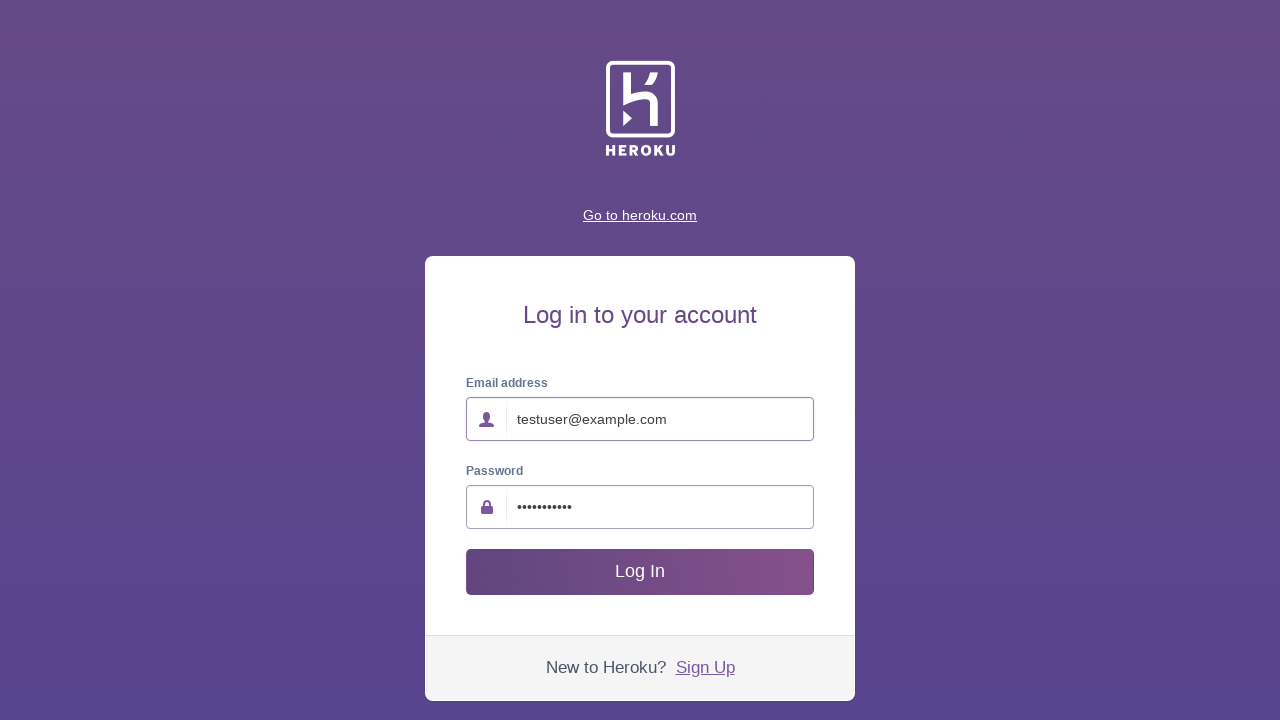

Clicked login button to submit credentials at (640, 572) on button.btn.btn-primary.btn-lg.btn-block
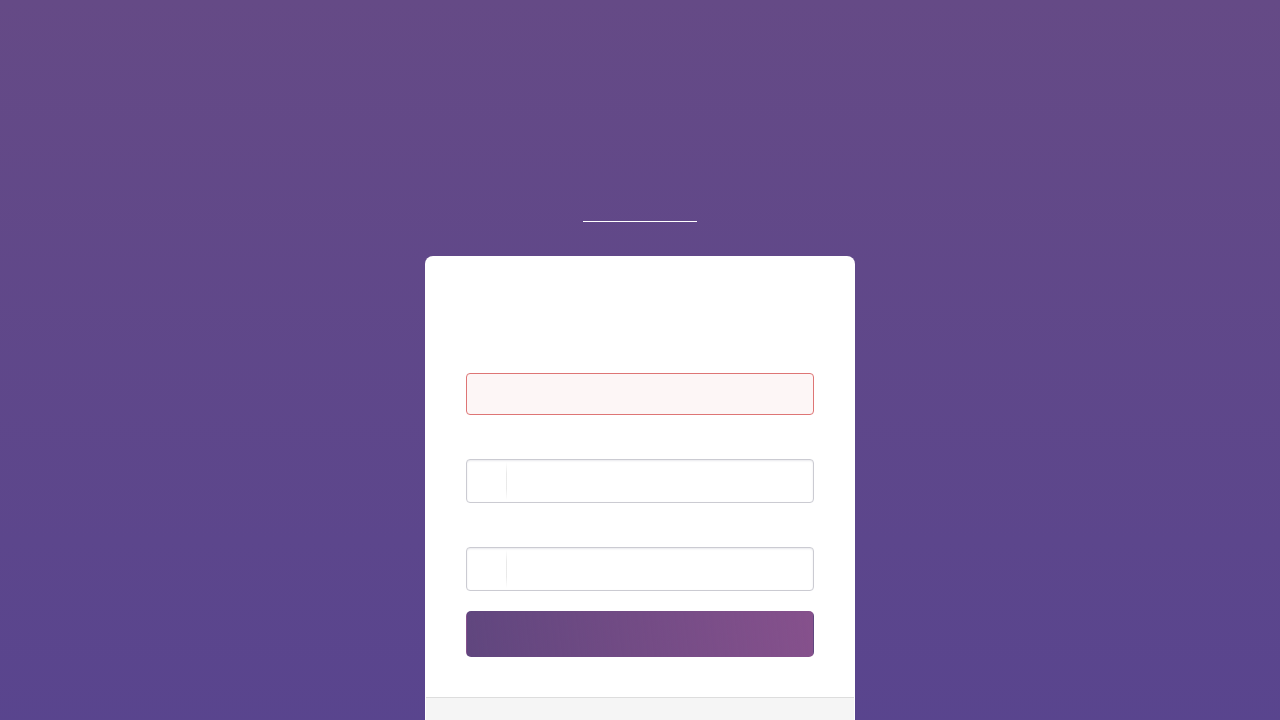

Error message element appeared
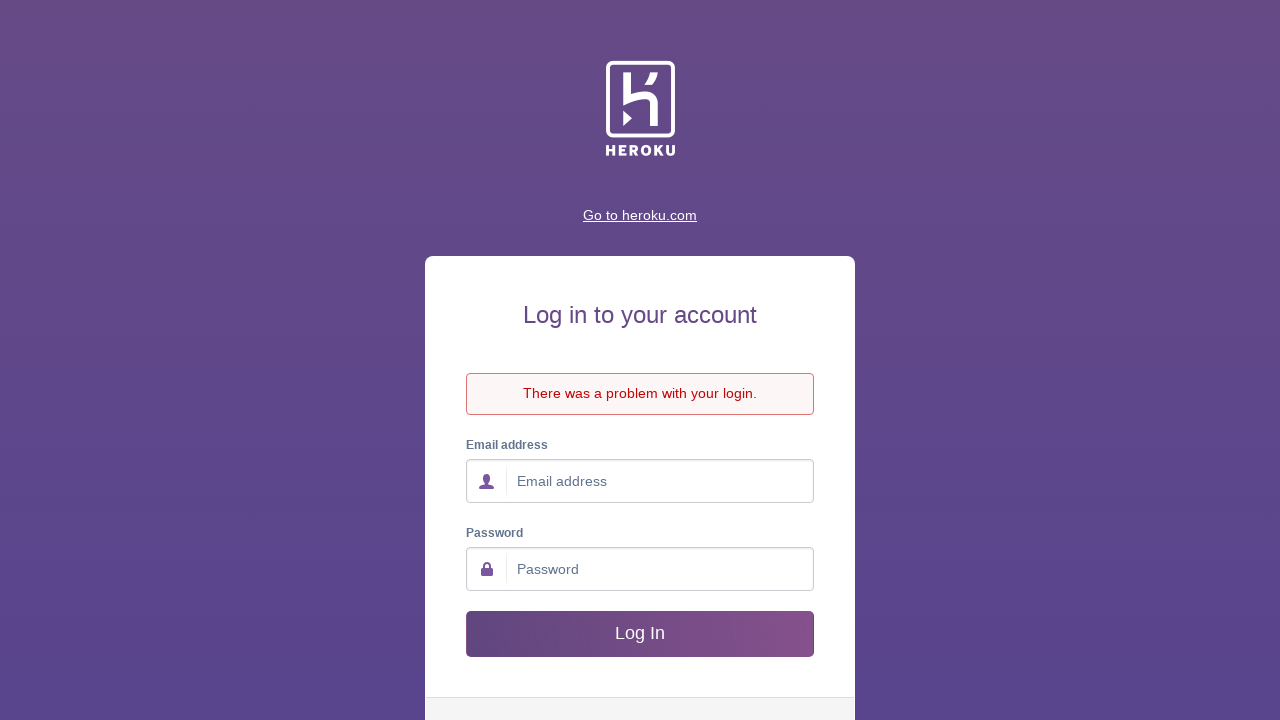

Login error verified - 'There was a problem with your login' message displayed
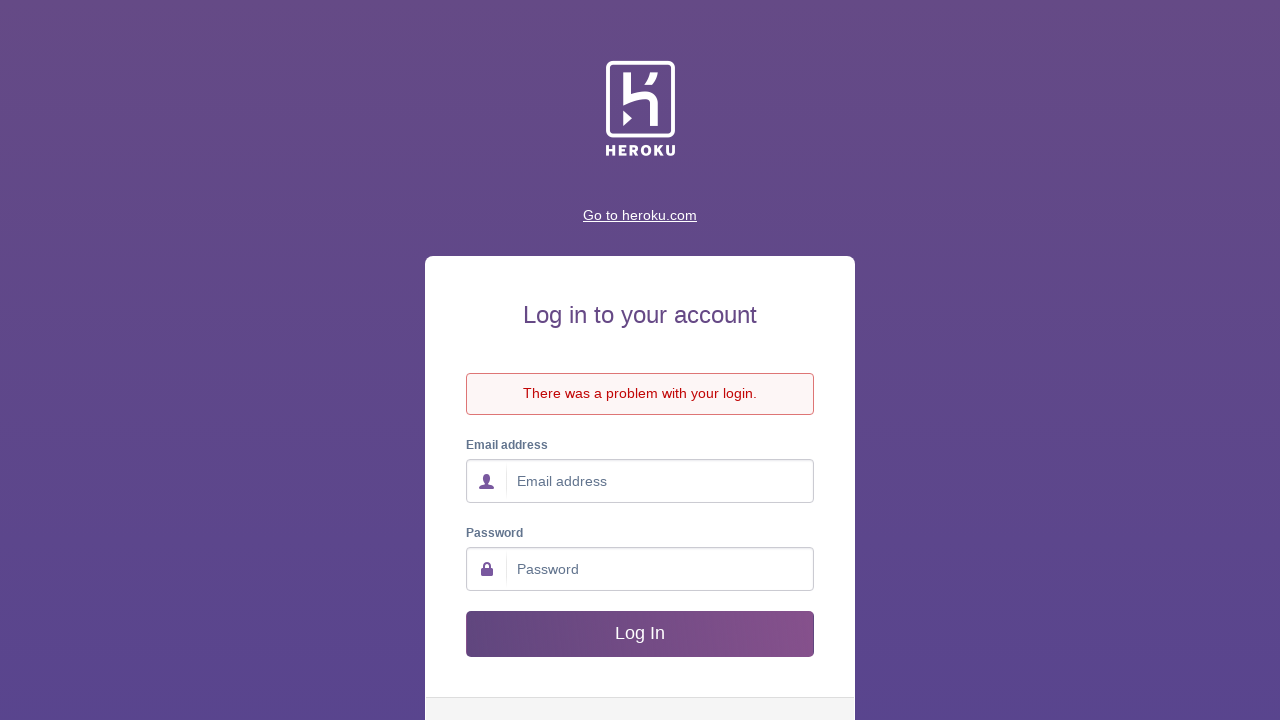

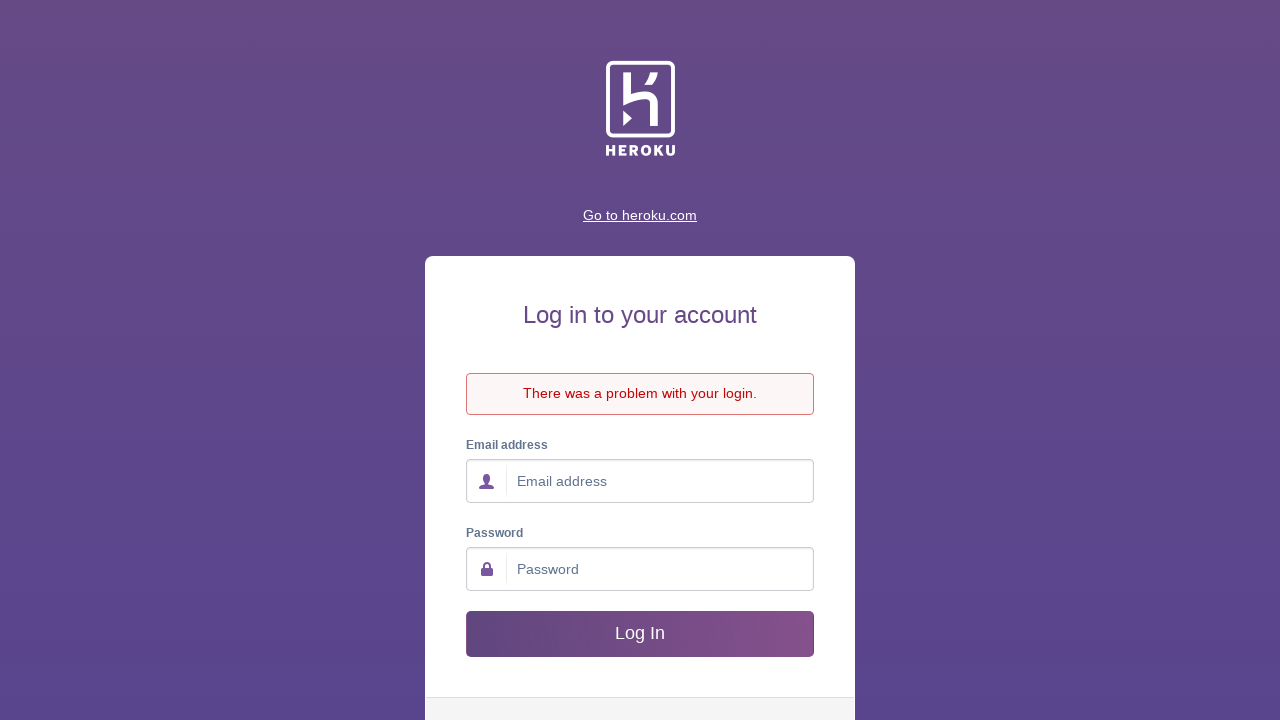